Tests signup validation by attempting to register with an existing email address and verifying error message

Starting URL: https://vue-demo.daniel-avellaneda.com

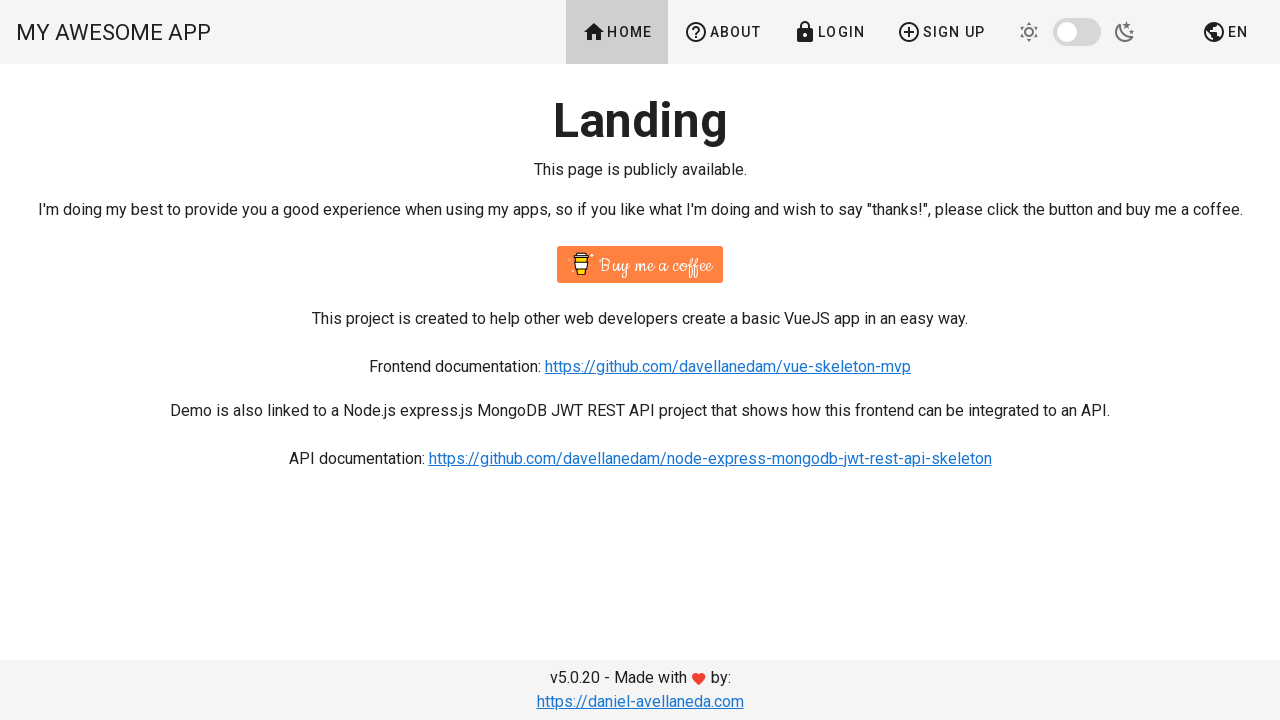

Clicked signup link to navigate to signup page at (941, 32) on a[href='/signup']
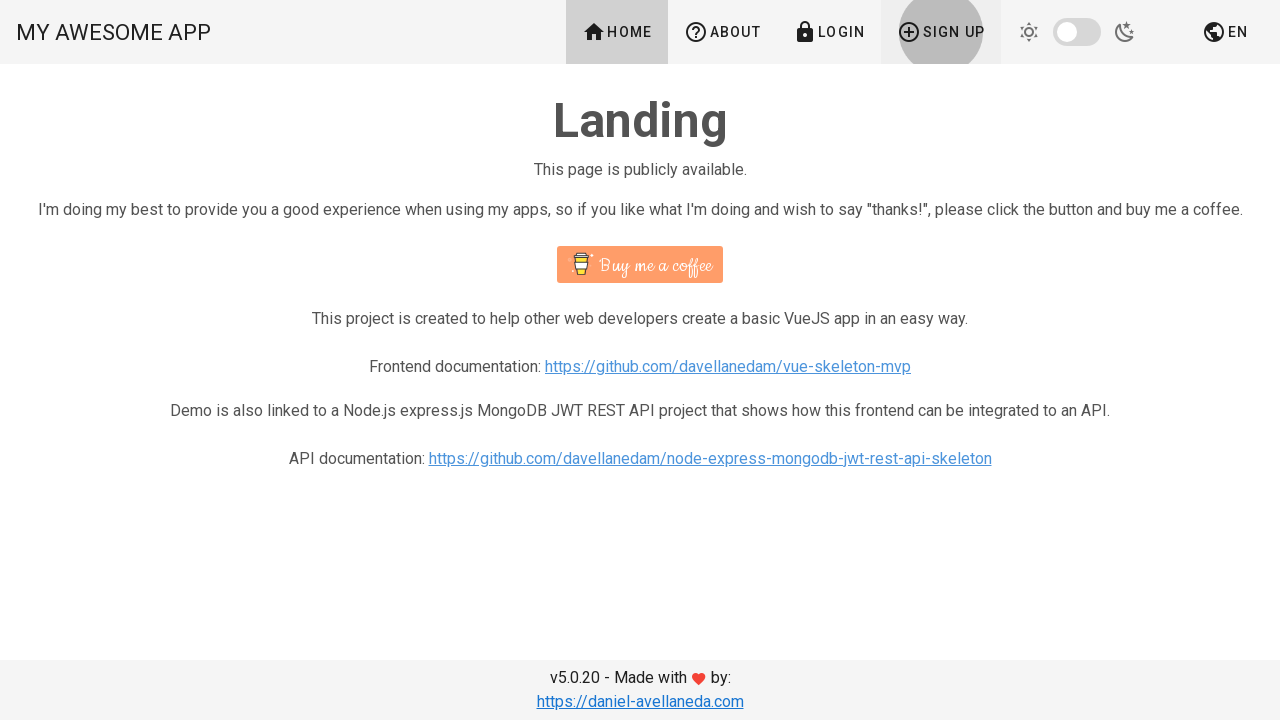

Filled name field with 'Test Test' on input[name='name']
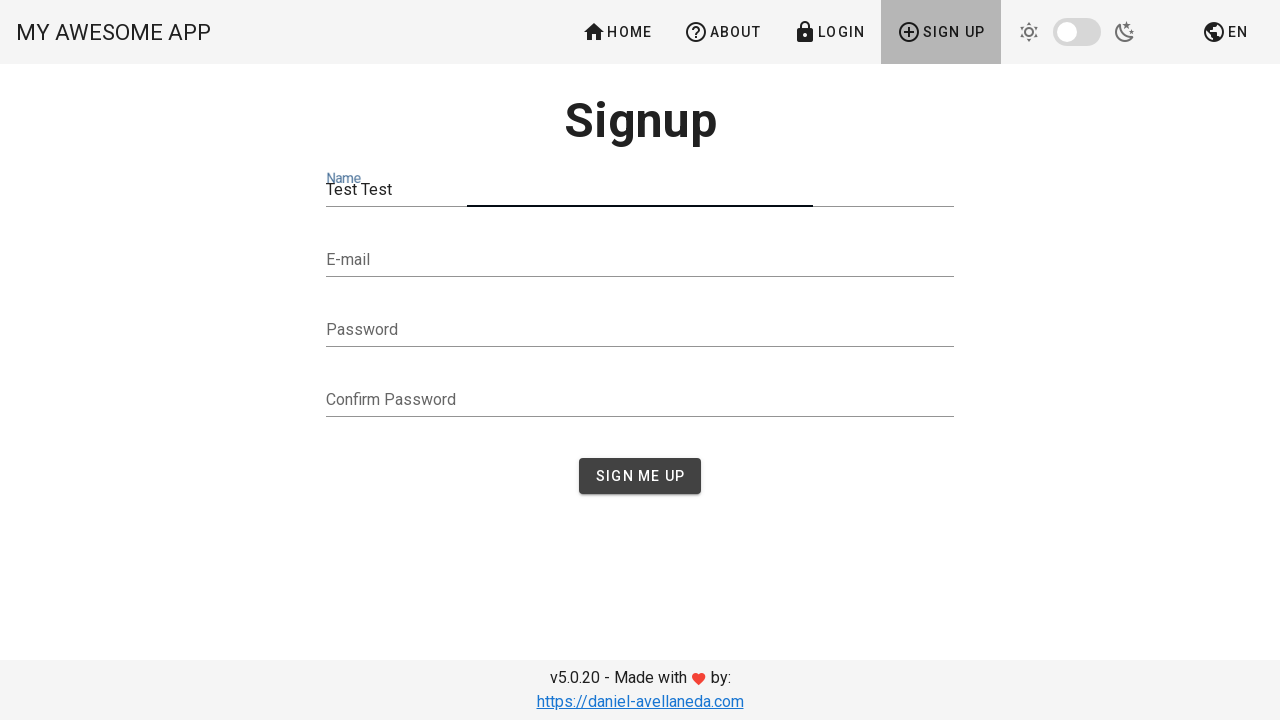

Filled email field with existing email 'admin@admin.com' on input[name='email']
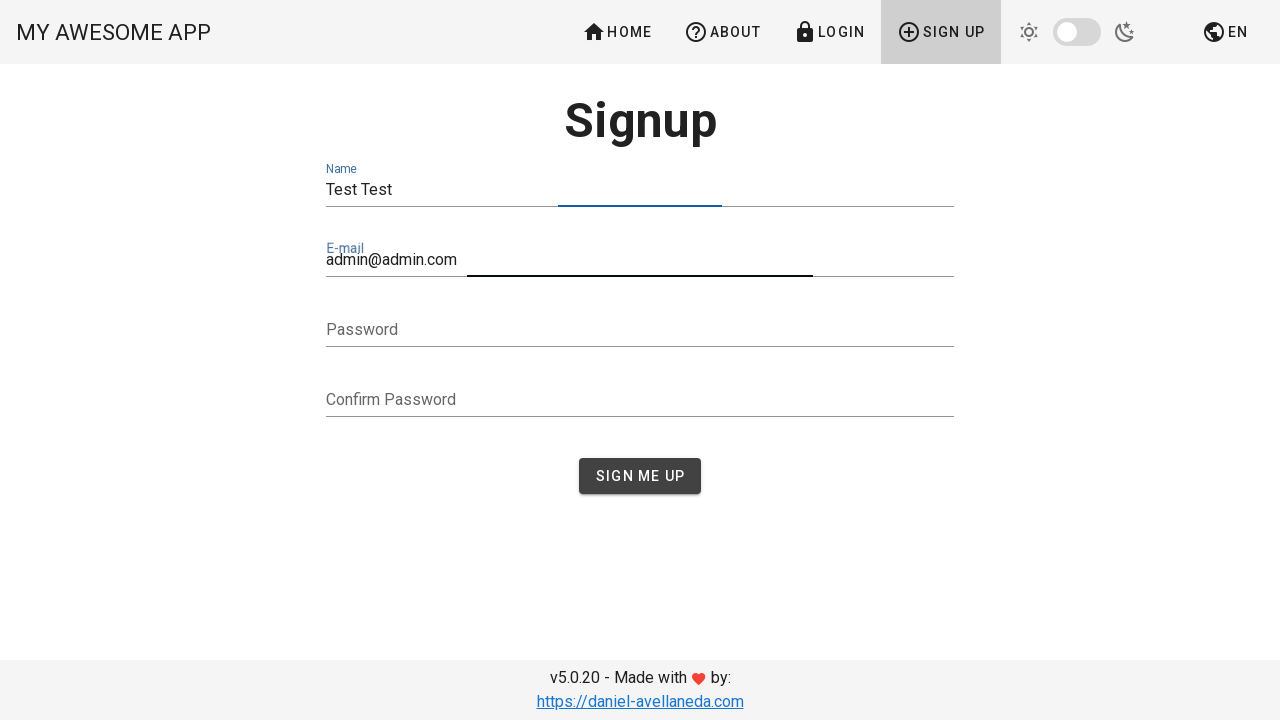

Filled password field with '123654' on input[name='password']
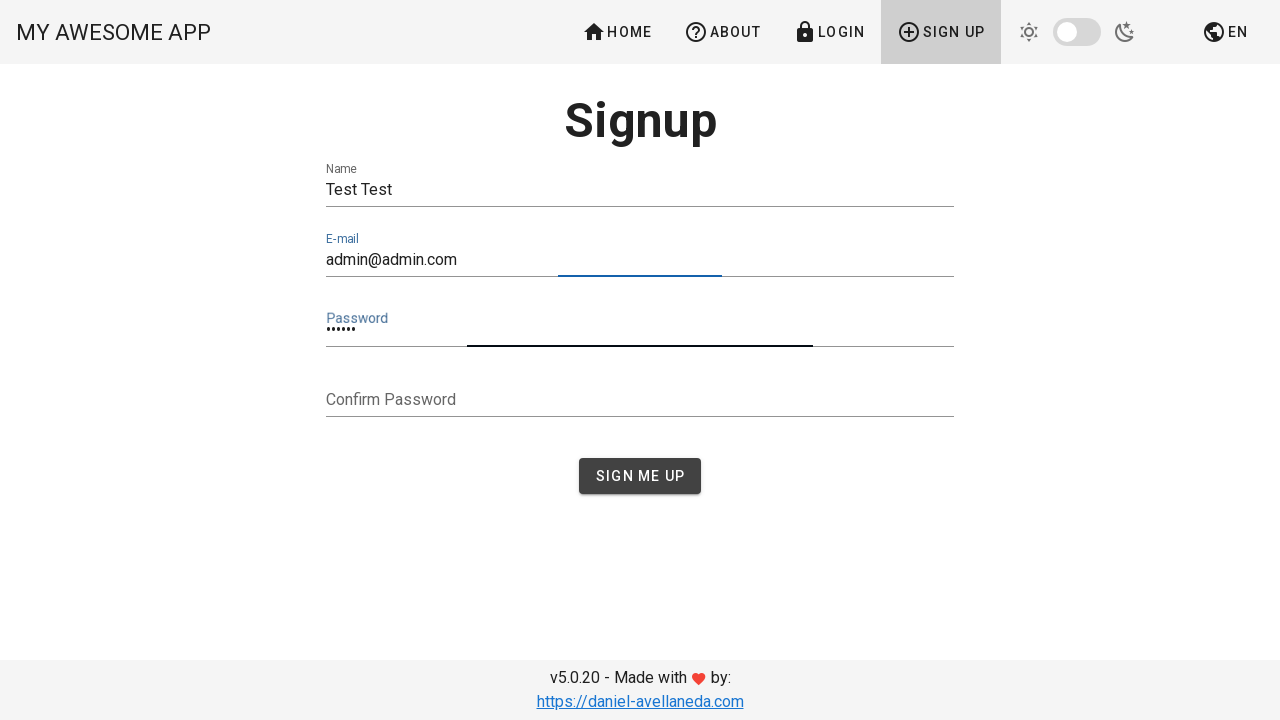

Filled confirm password field with '123654' on input[name='confirmPassword']
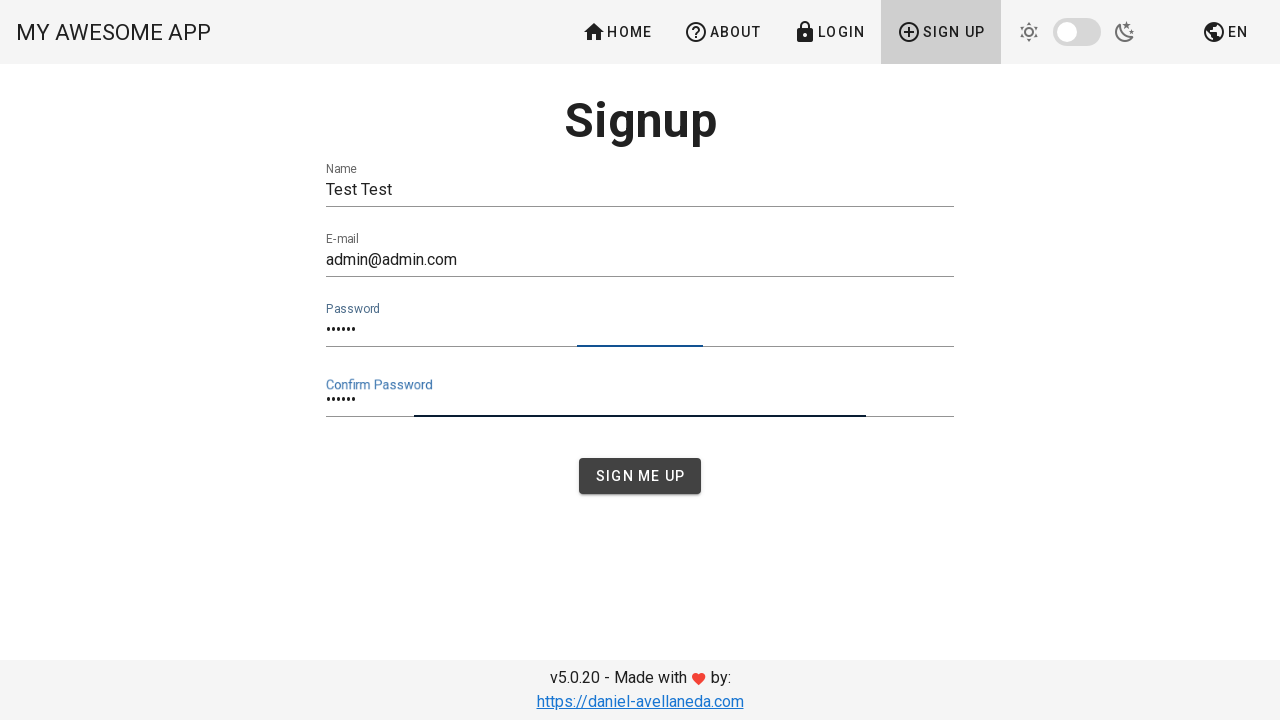

Clicked submit button to submit signup form at (640, 476) on button[type='submit']
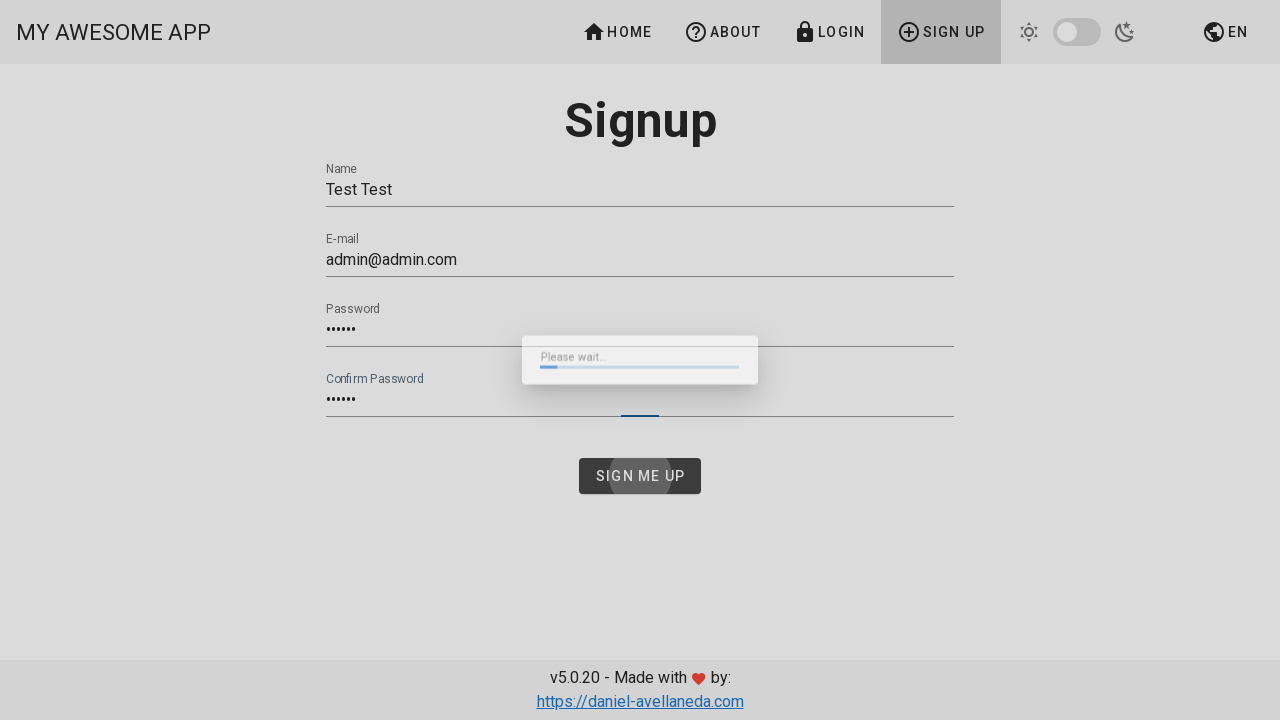

Error message snackbar appeared
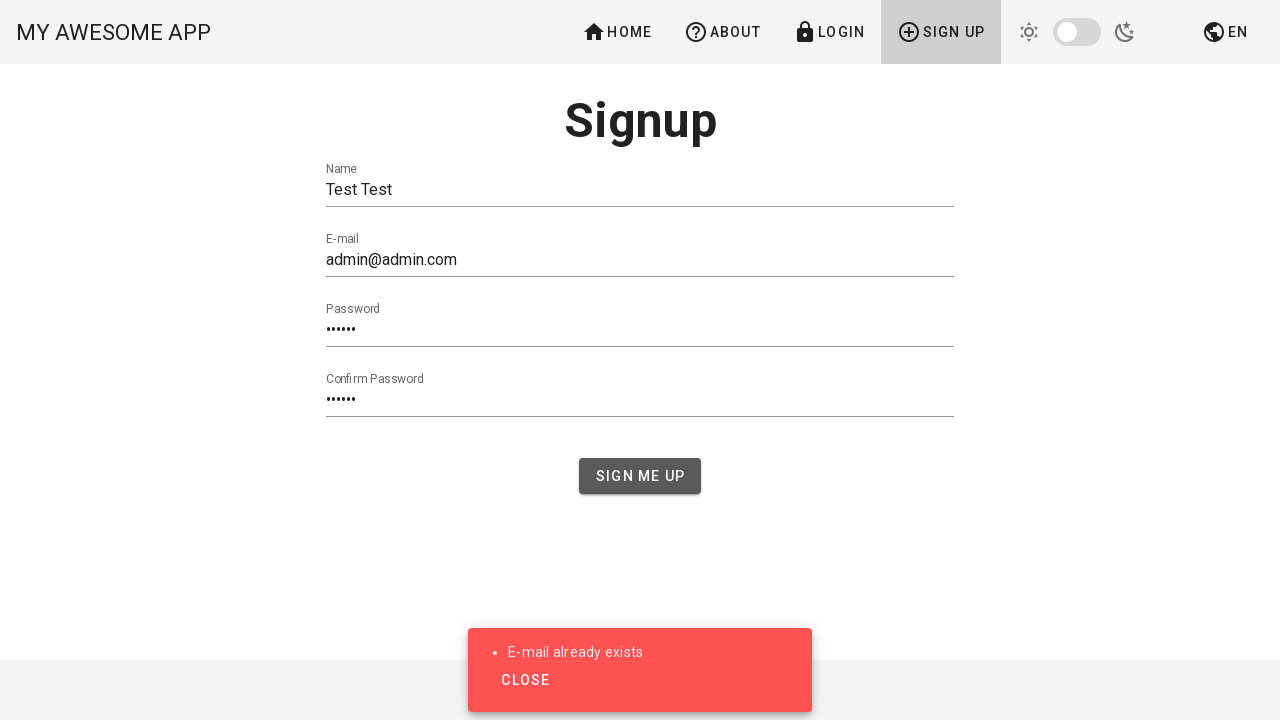

Retrieved error message text from snackbar
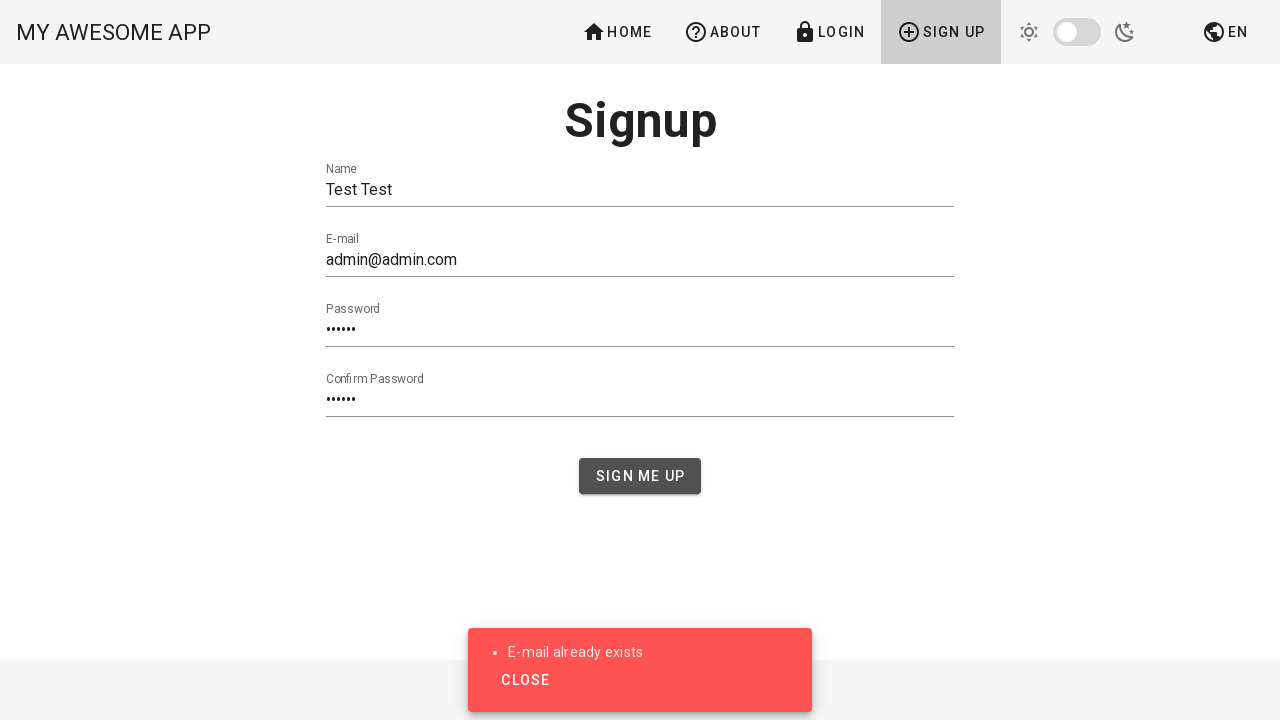

Verified error message contains 'E-mail already exists'
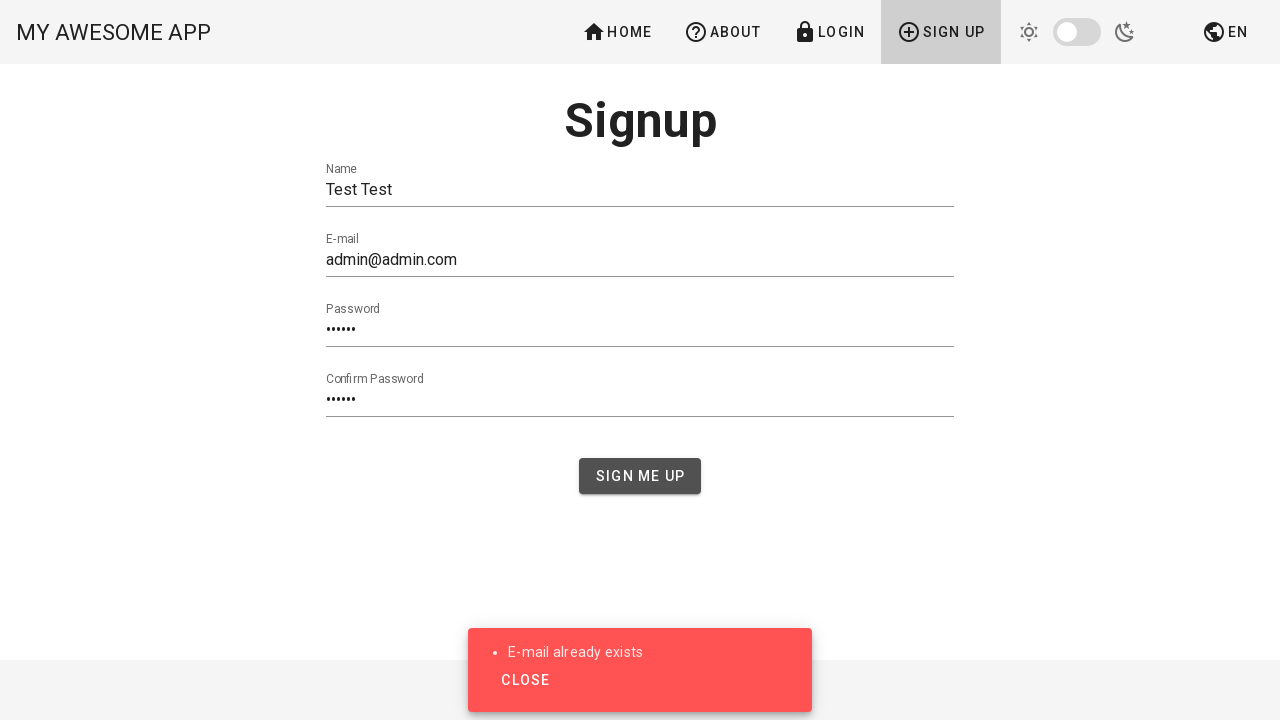

Verified user is still on signup page
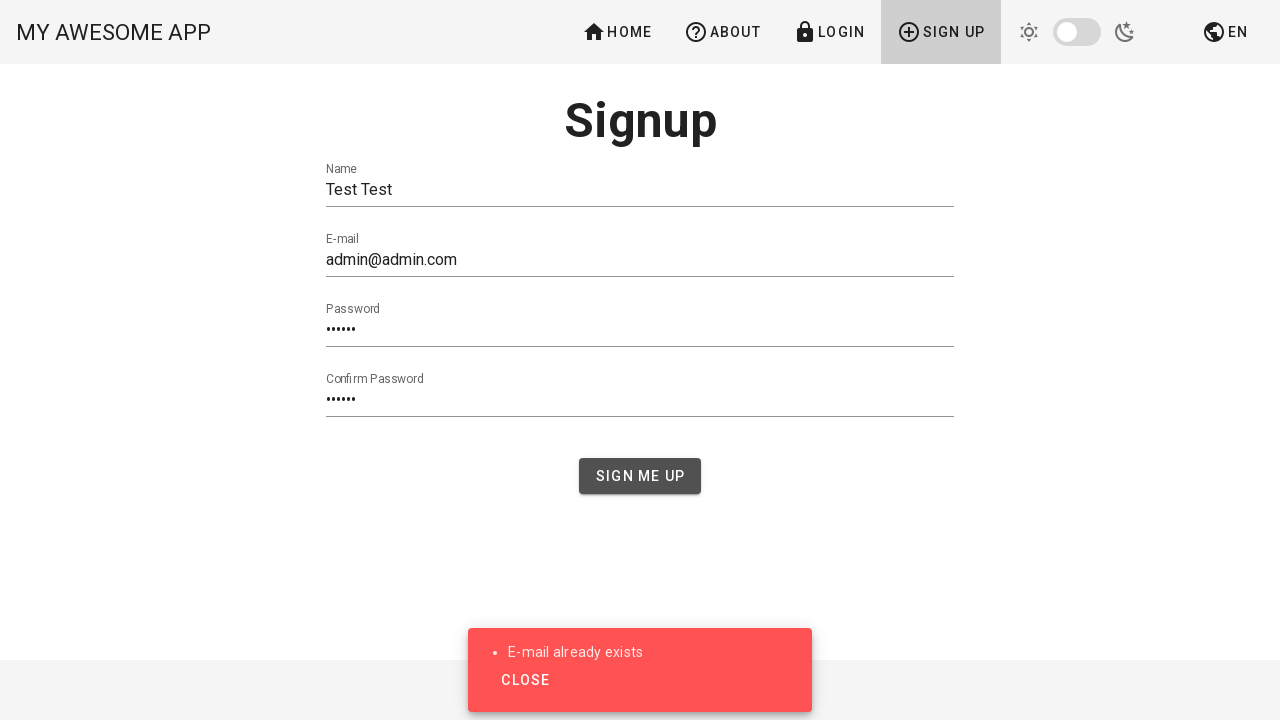

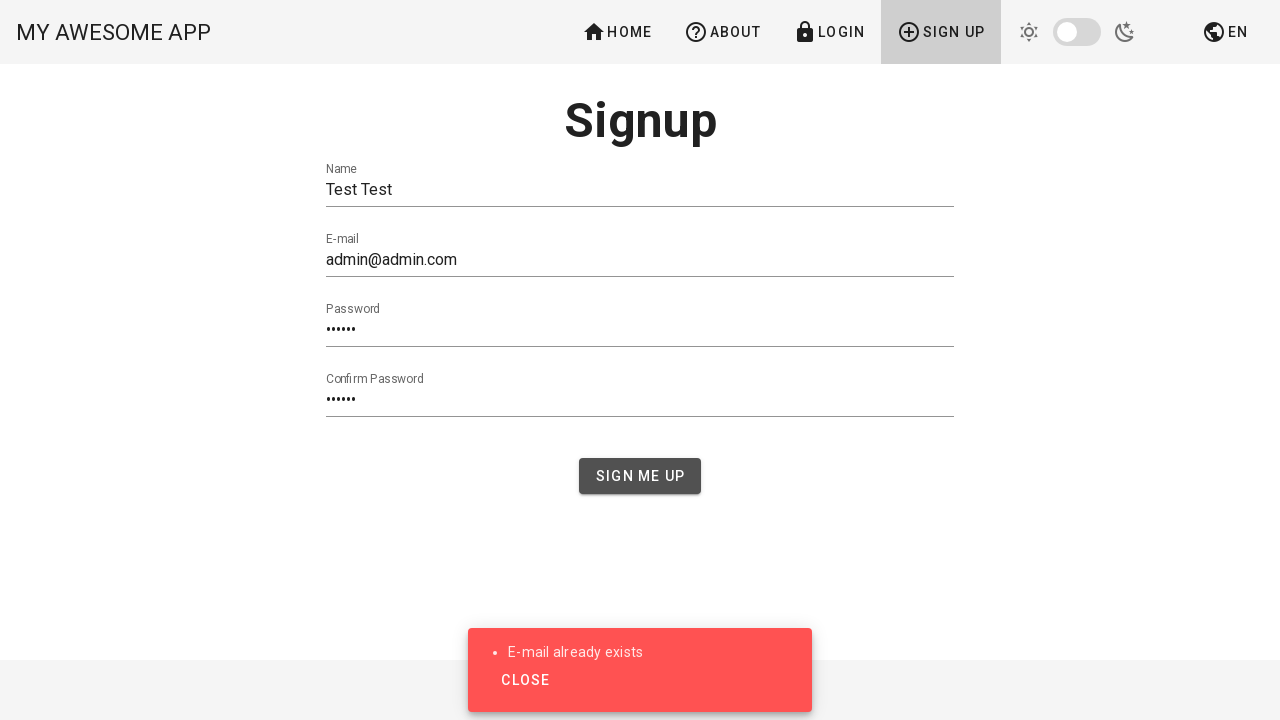